Demonstrates drag and drop action by dragging element from box A to box B on a drag-and-drop demo page

Starting URL: https://crossbrowsertesting.github.io/drag-and-drop

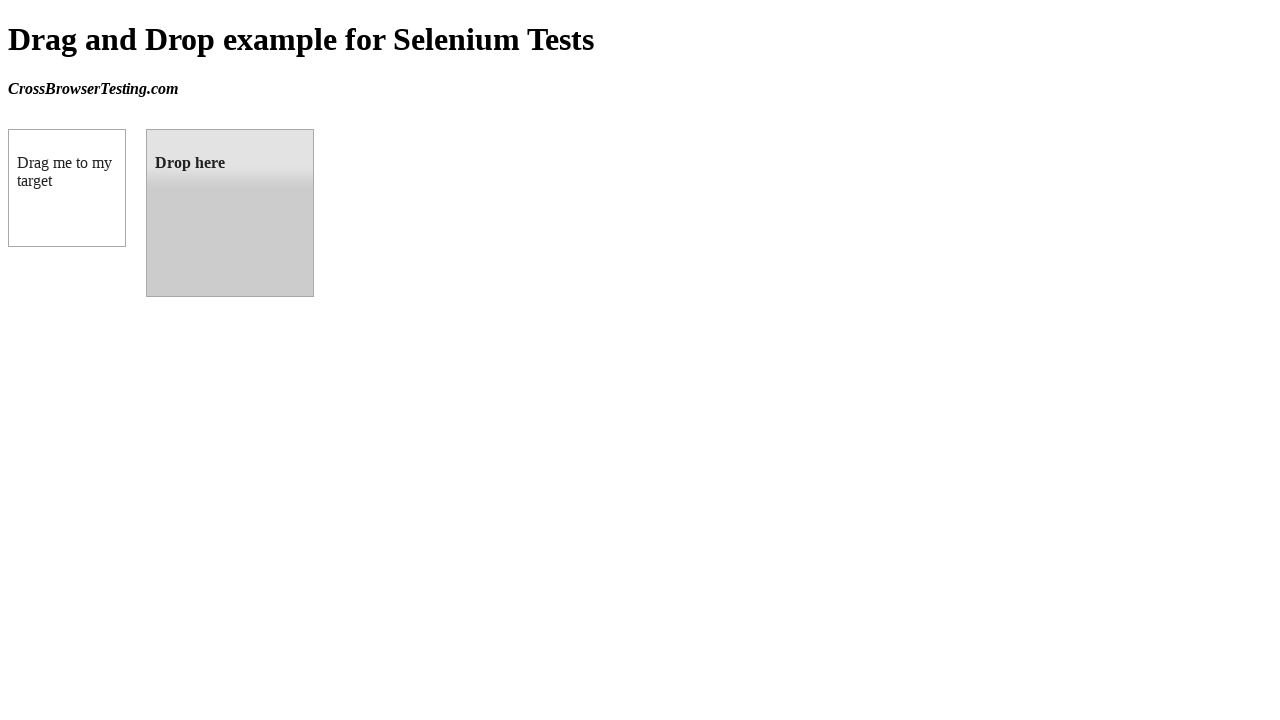

Located source element (box A - draggable)
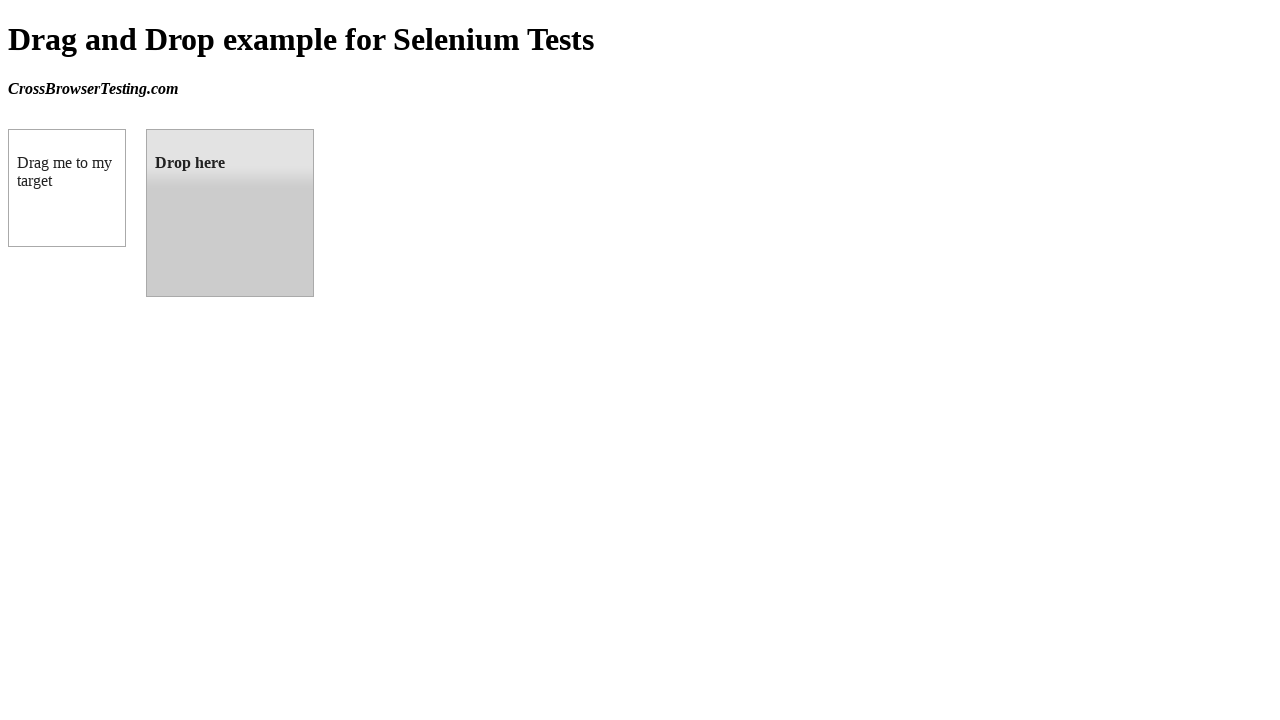

Located target element (box B - droppable)
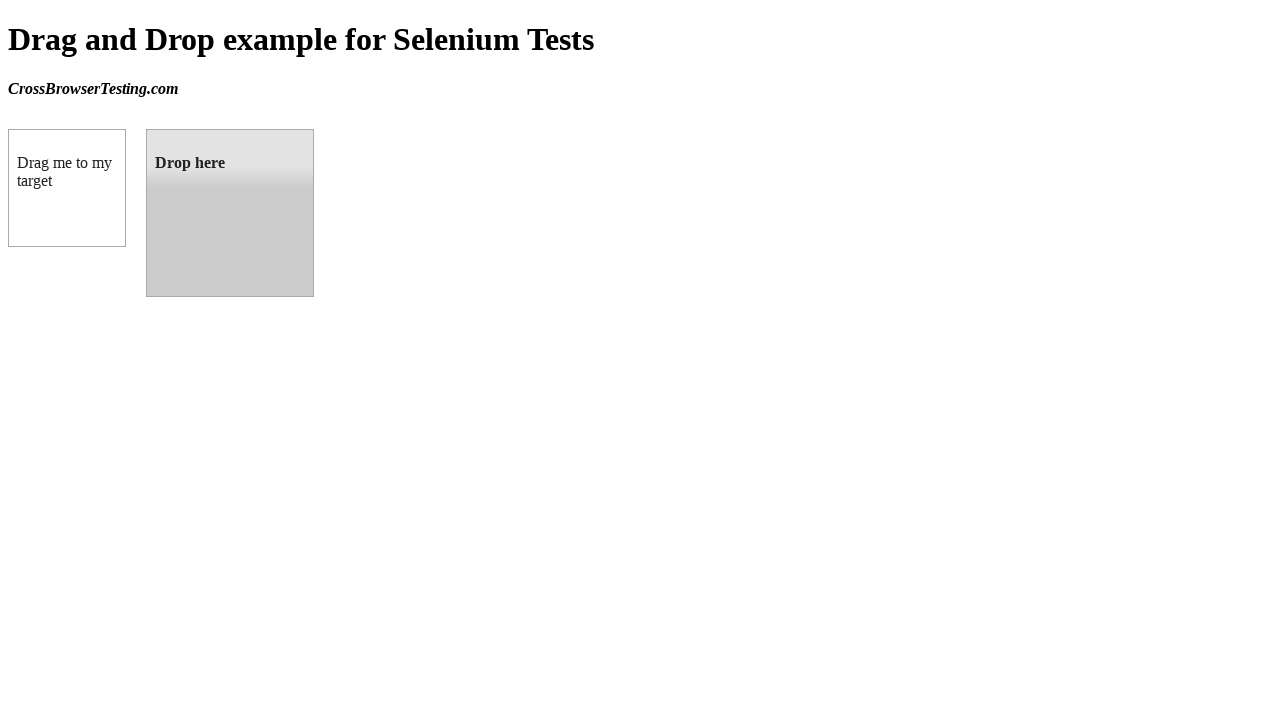

Dragged element from box A to box B at (230, 213)
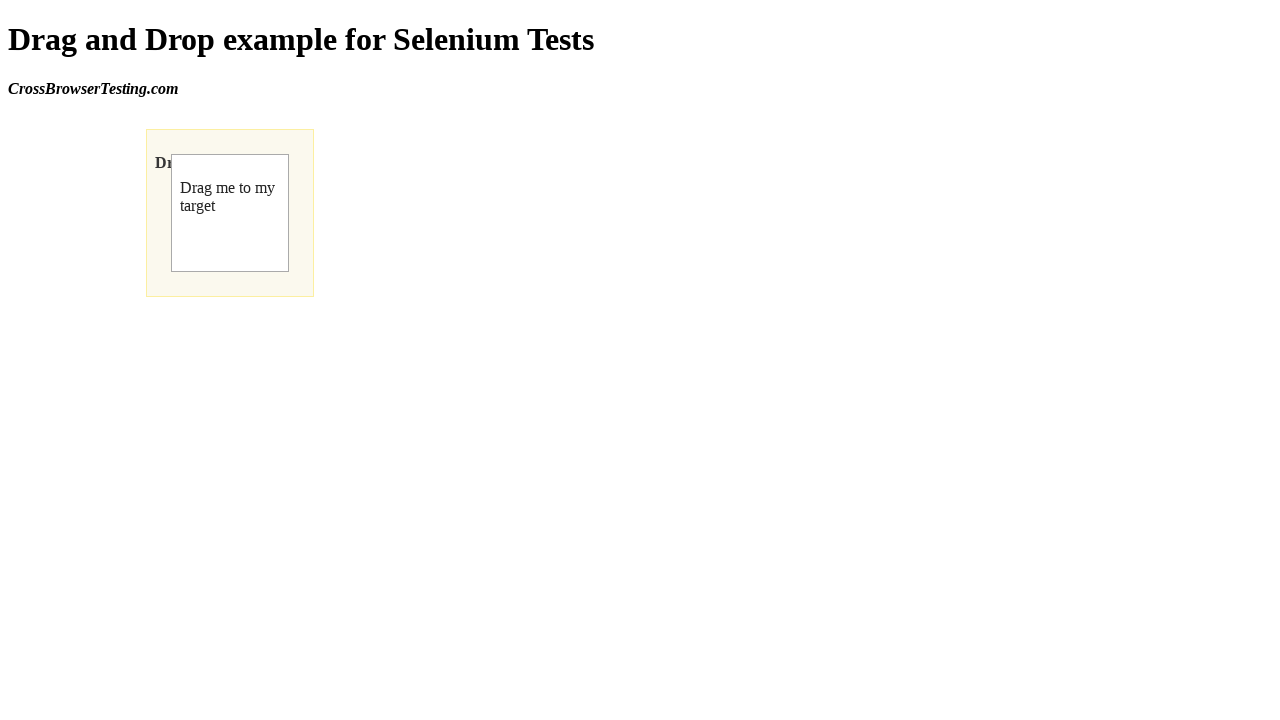

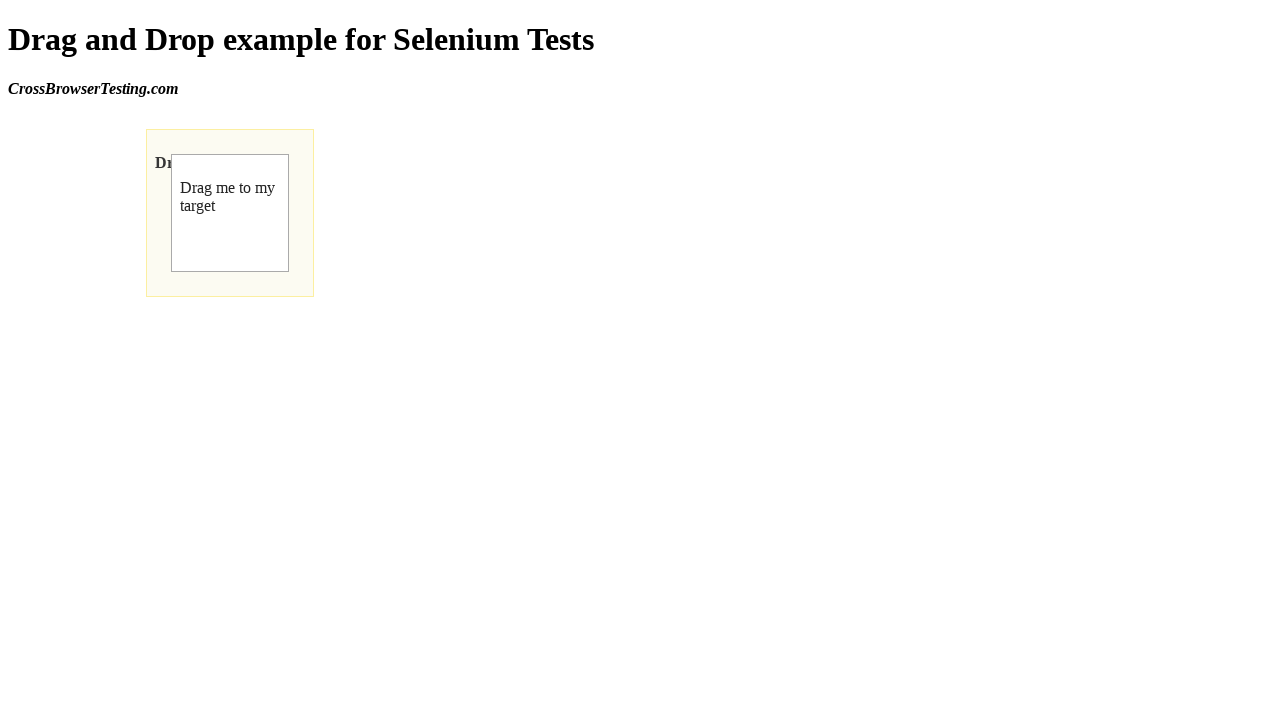